Tests the Text Box form by filling in full name, email, current address, and permanent address fields, then submitting the form.

Starting URL: https://demoqa.com/elements

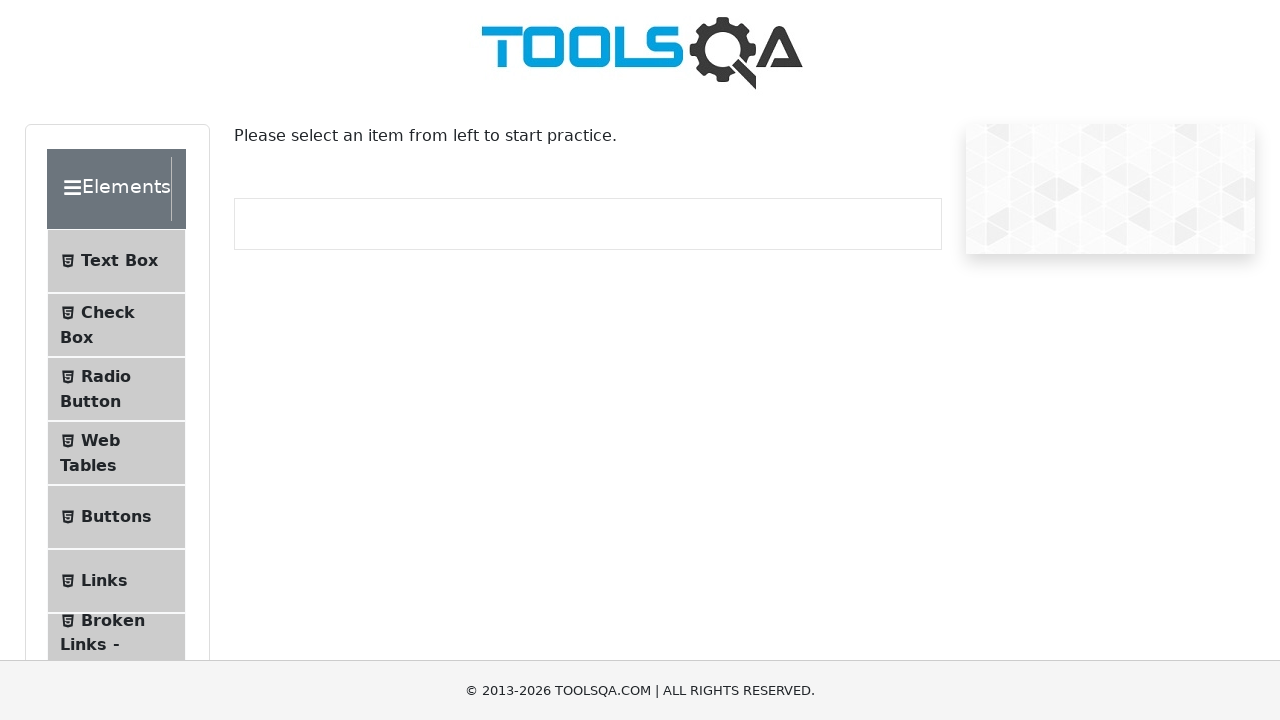

Clicked on Text Box menu item at (119, 261) on internal:text="Text Box"i
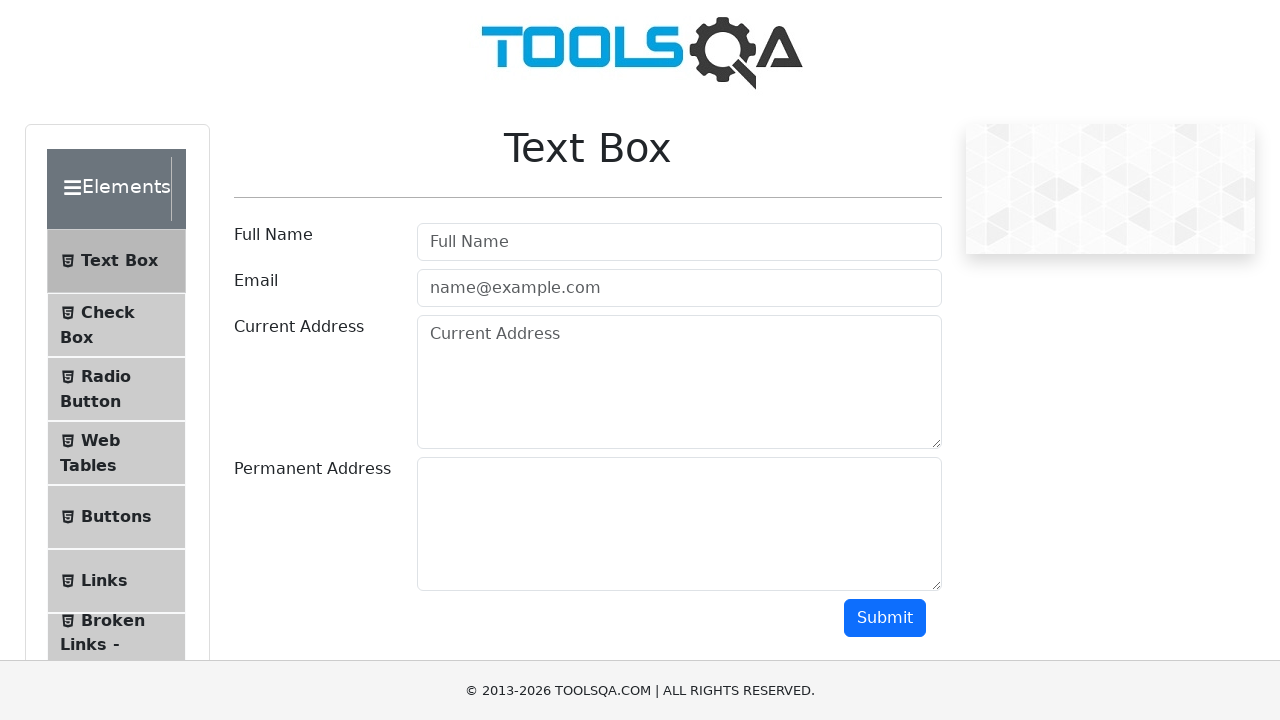

Filled Full Name field with 'Sarah Mitchell' on internal:attr=[placeholder="Full Name"i]
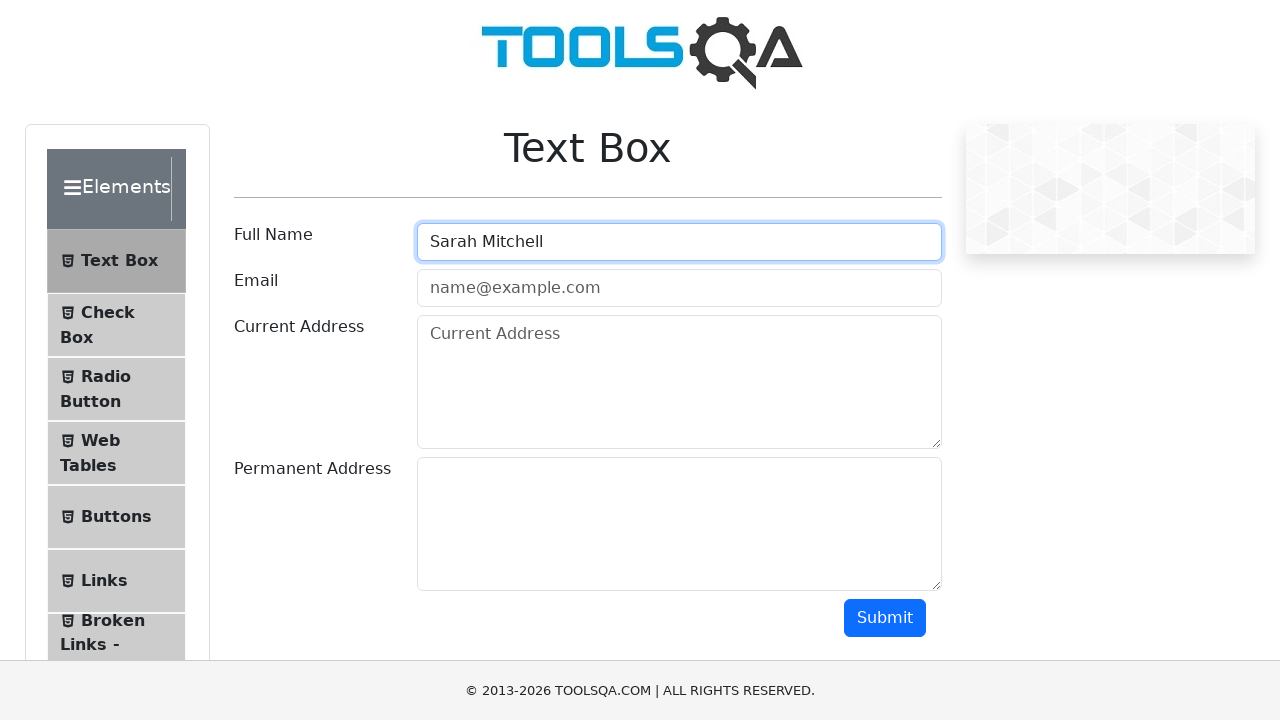

Filled email field with 'sarah.mitchell@example.com' on internal:attr=[placeholder="name@example.com"i]
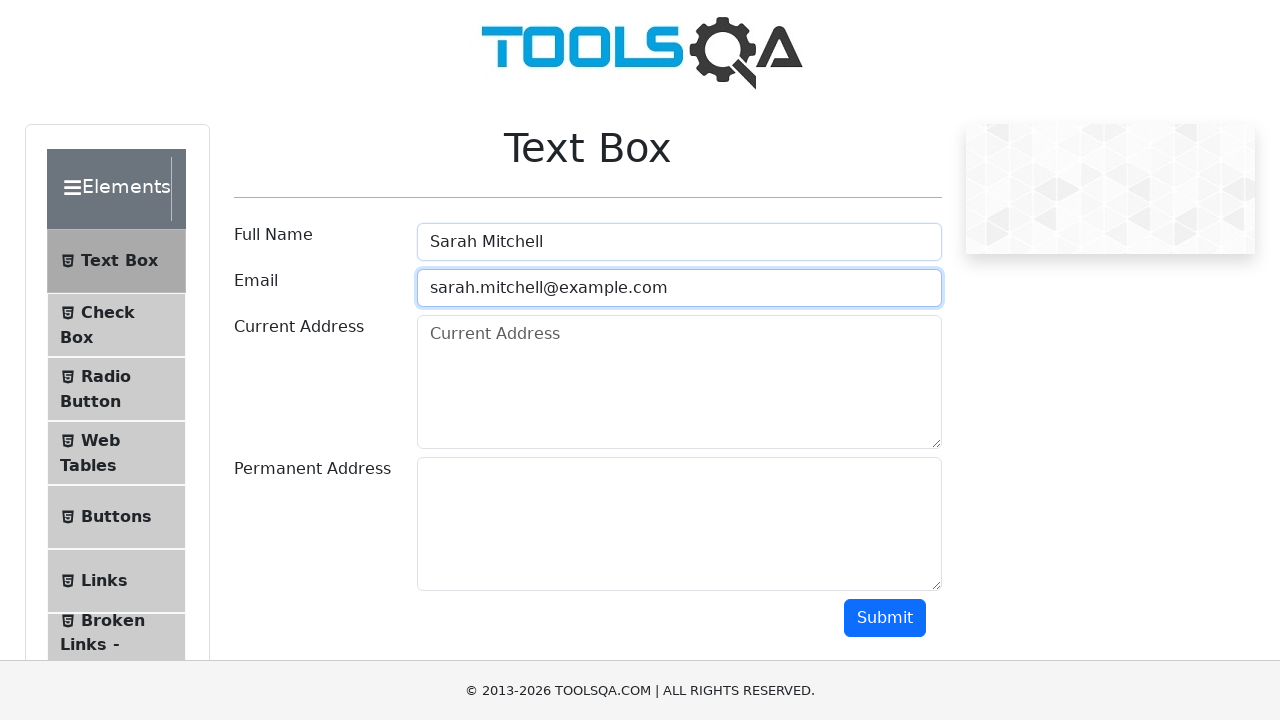

Filled Current Address field with '123 Main Street, New York, NY' on internal:attr=[placeholder="Current Address"i]
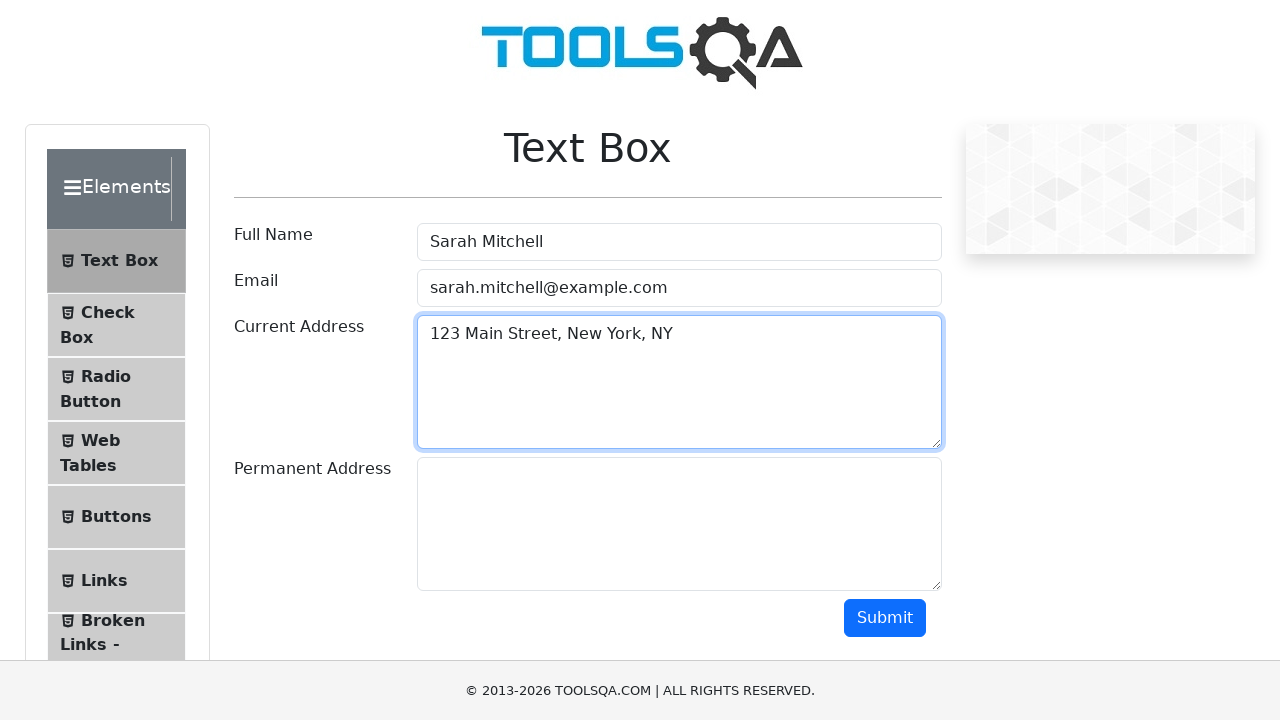

Filled Permanent Address field with '456 Oak Avenue, Boston, MA' on #permanentAddress
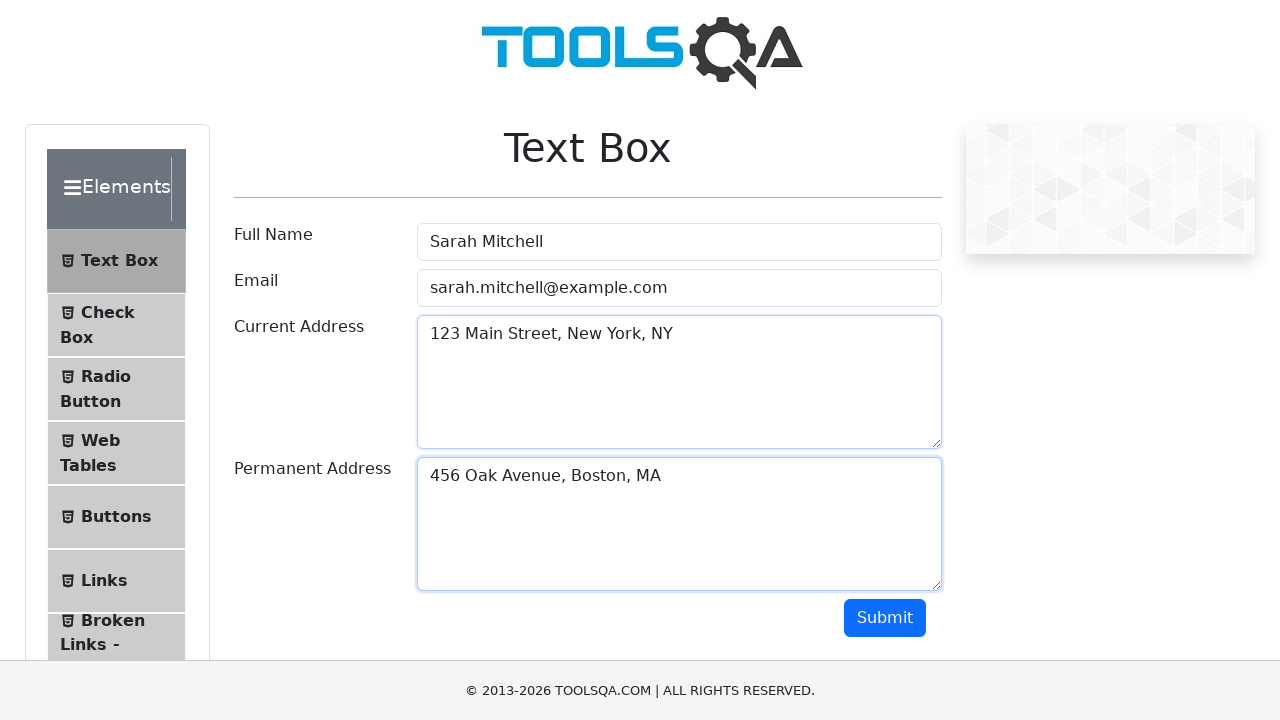

Clicked Submit button to submit the form at (885, 618) on internal:role=button[name="Submit"i]
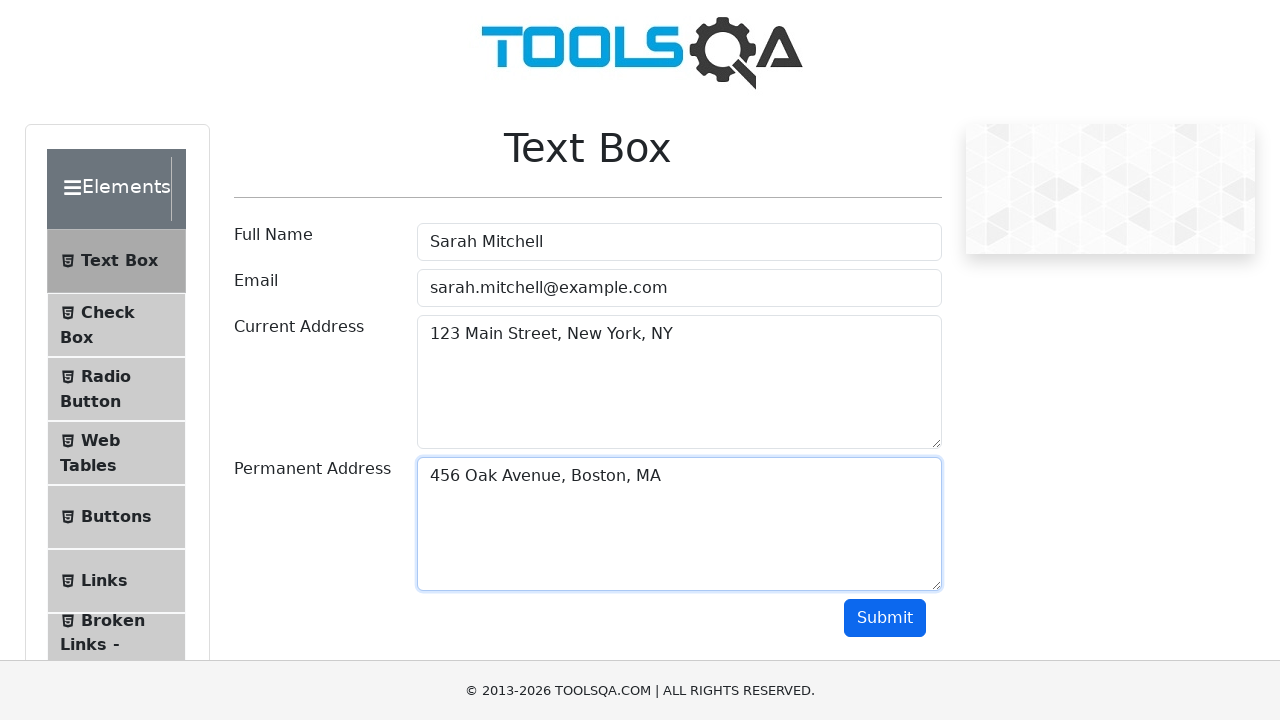

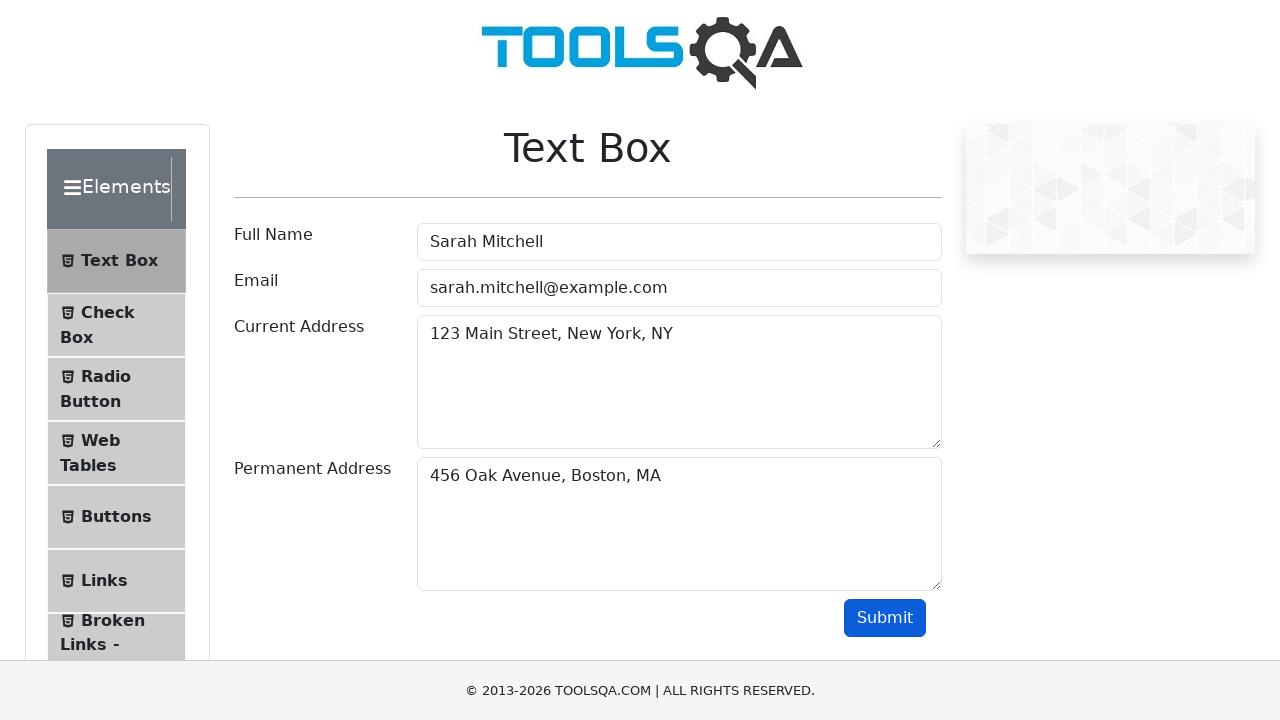